Tests the scooter rental order flow by scrolling to and clicking the second order button at the bottom of the page, filling out personal information form with different test data, then completing the second page with delivery details and confirming the order.

Starting URL: https://qa-scooter.praktikum-services.ru/

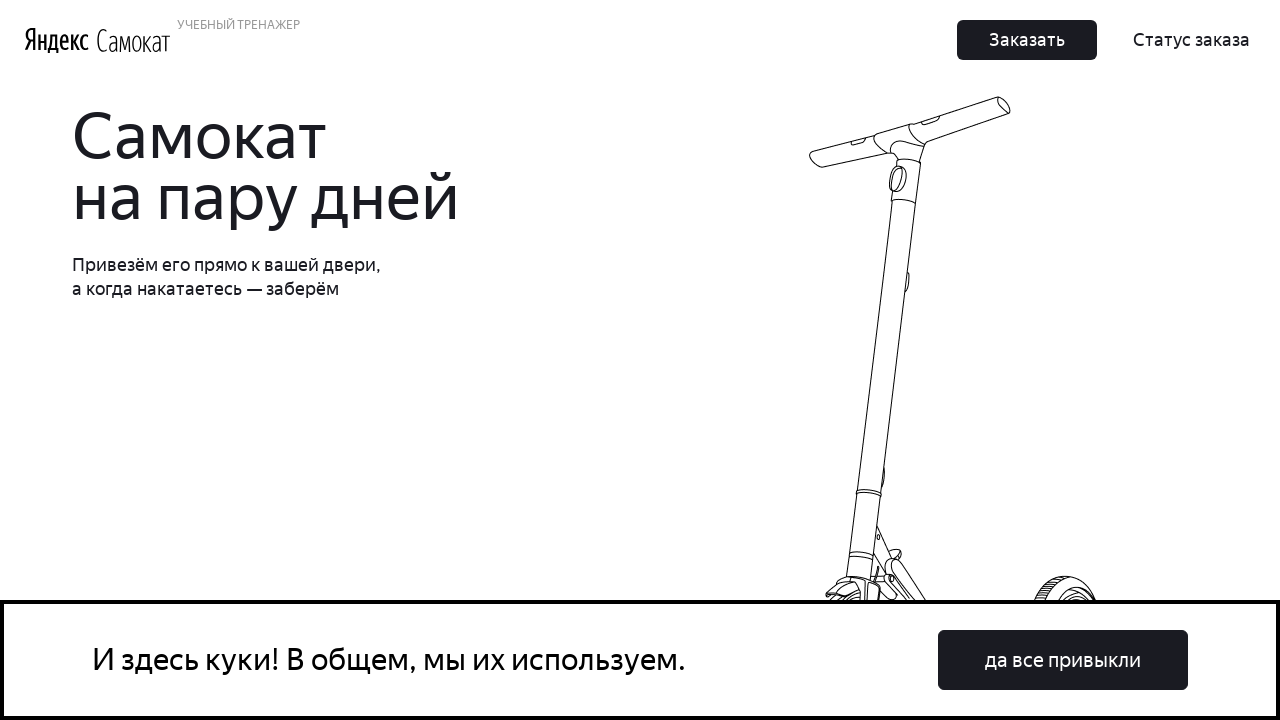

Scrolled second order button into view
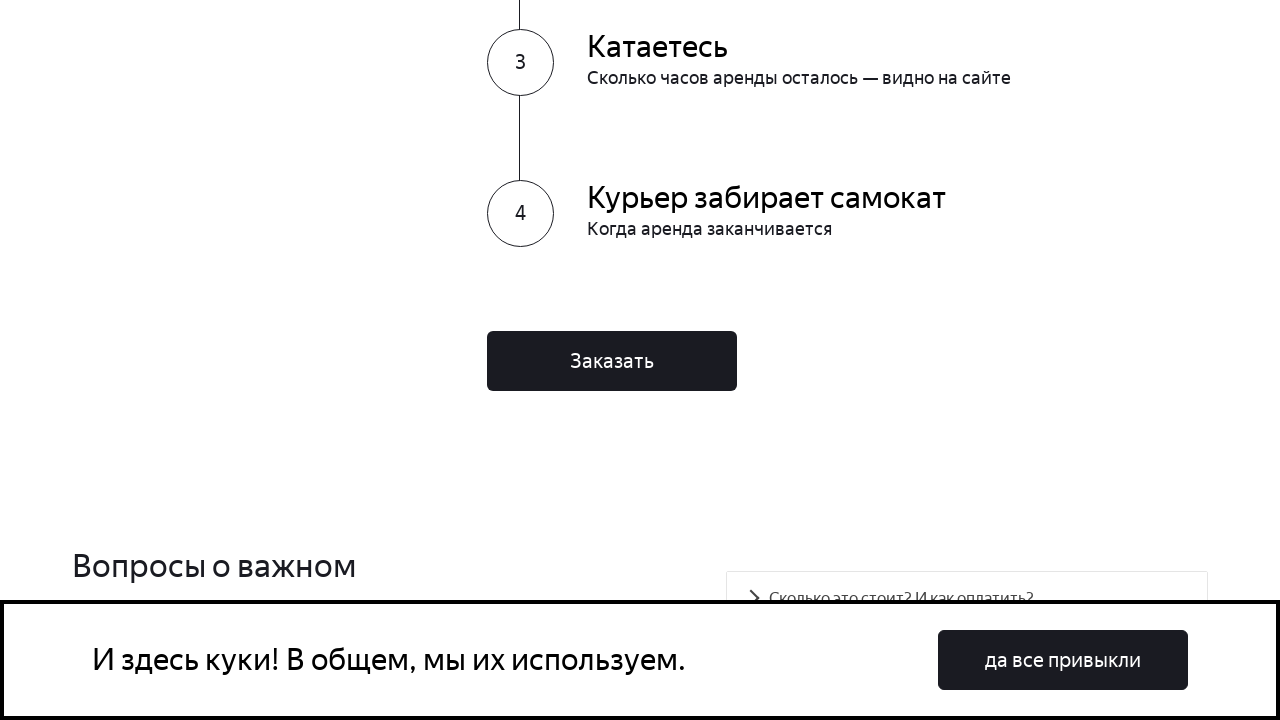

Clicked second order button at (612, 361) on xpath=//div/div[4]/div[2]/div[5]/button
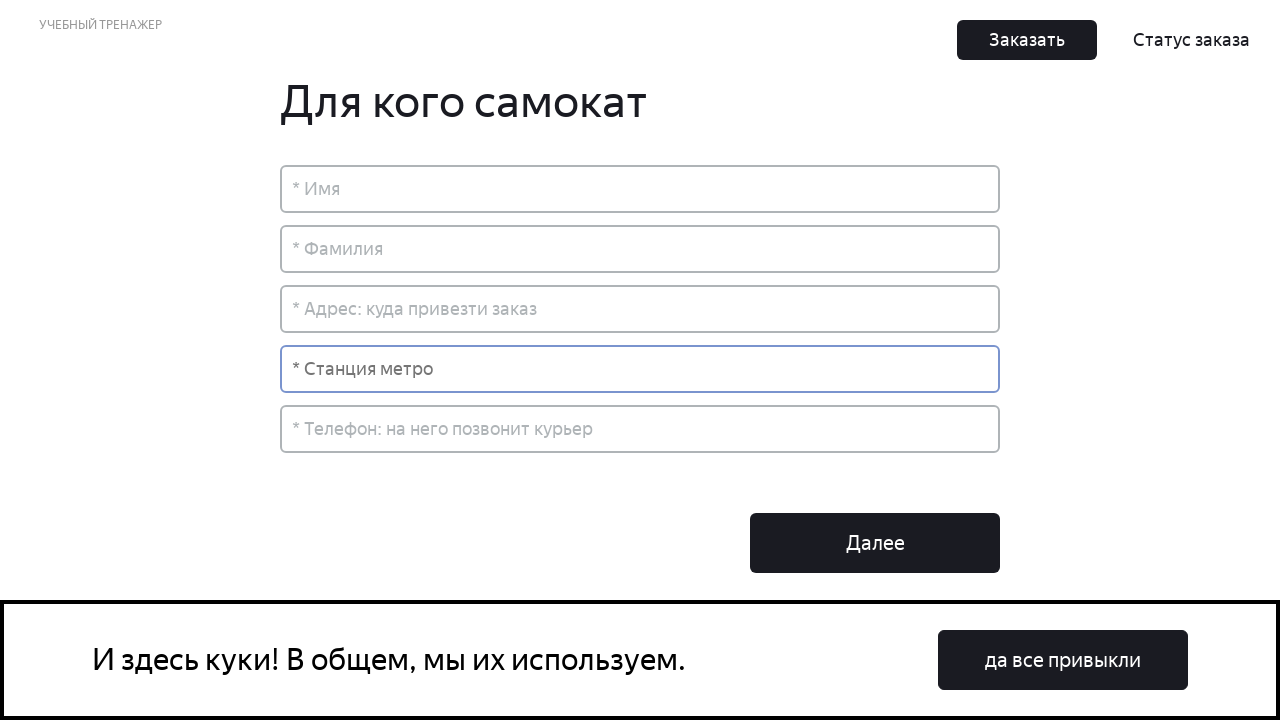

Filled name field with 'Юлий' on //*[@id='root']/div/div[2]/div[2]/div[1]/input
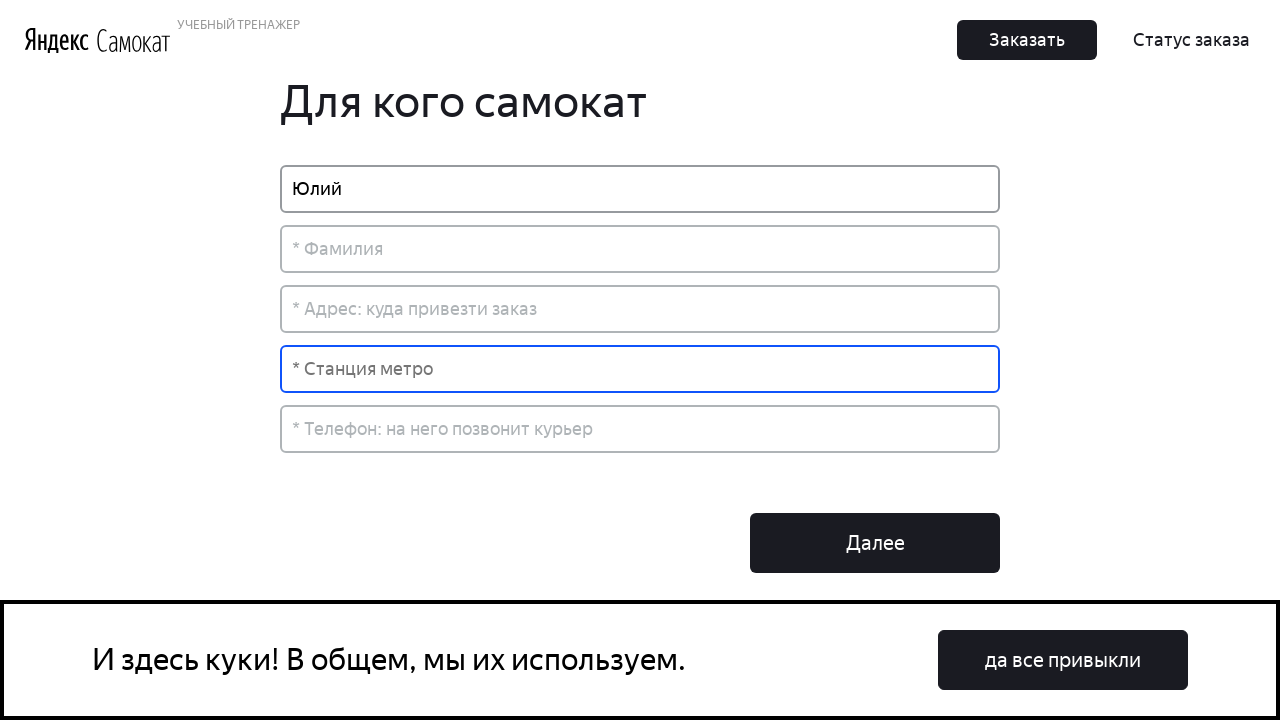

Filled surname field with 'Иванов' on //div[2]/div[2]/div[2]/input
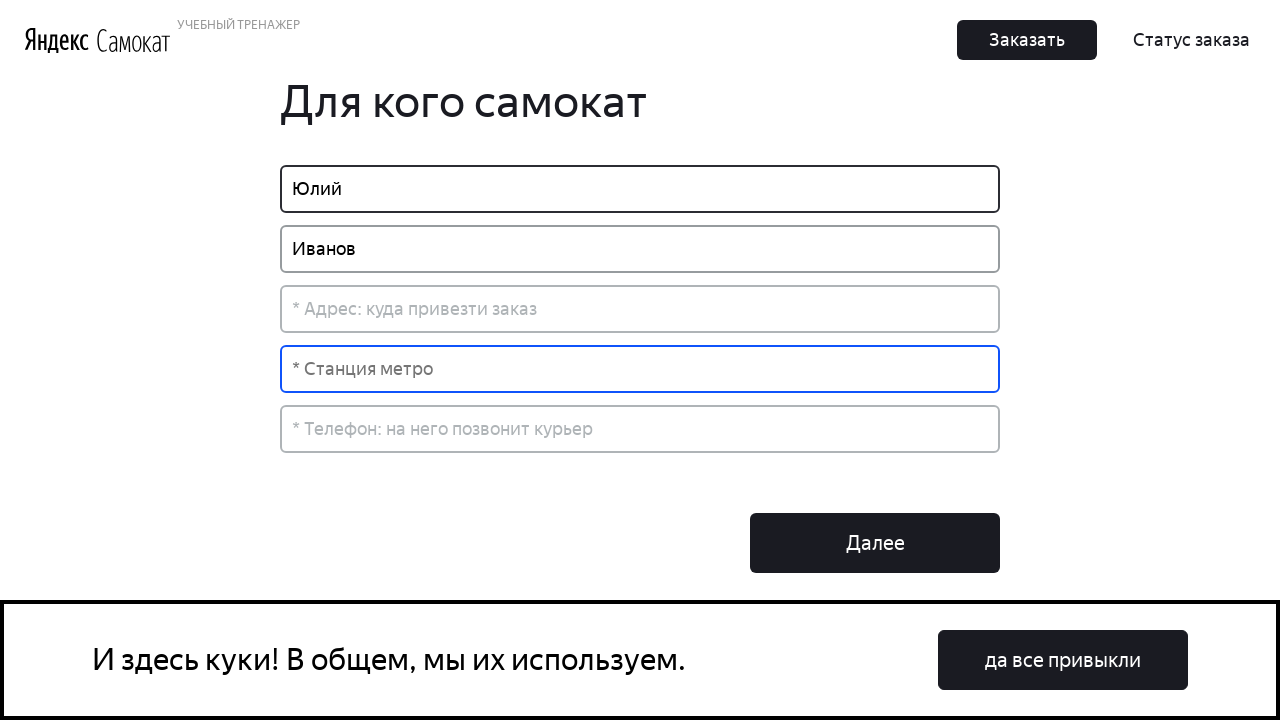

Filled address field with 'г.Казань, ул.Фучика д.15' on //div[2]/div[2]/div[3]/input
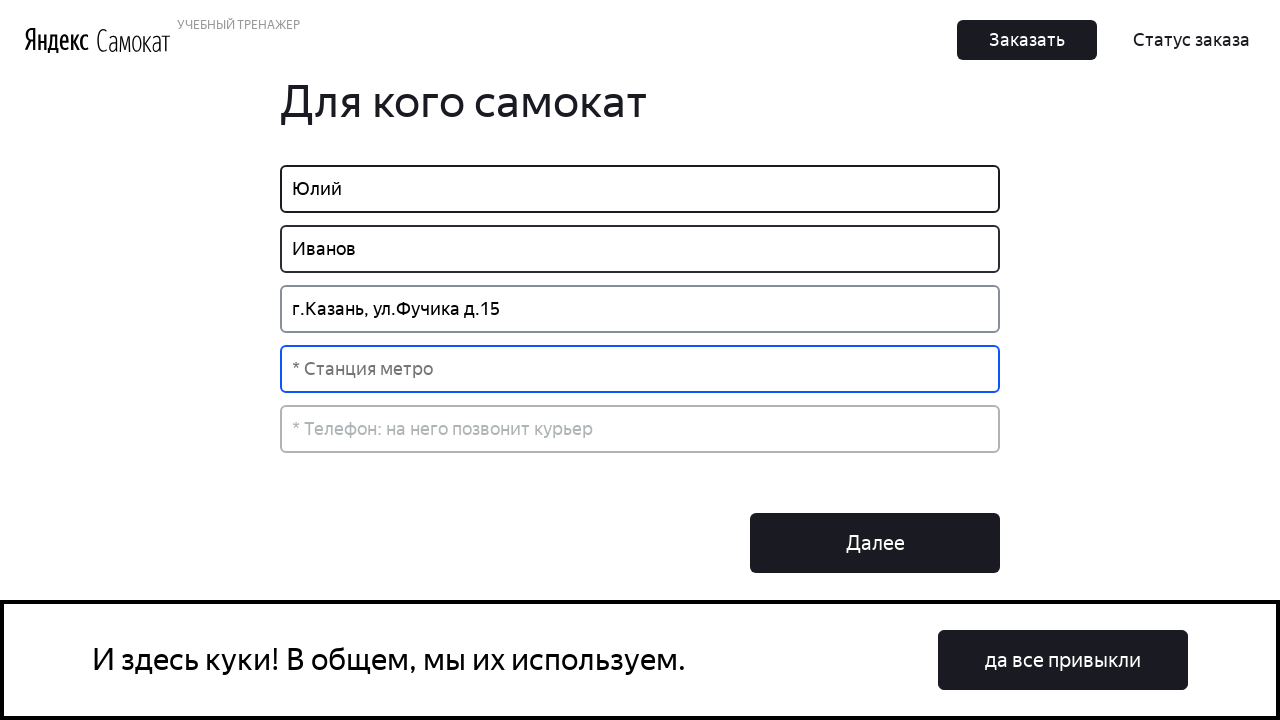

Clicked metro station dropdown at (640, 369) on xpath=//div[2]/div[2]/div[4]/div/div[1]/input
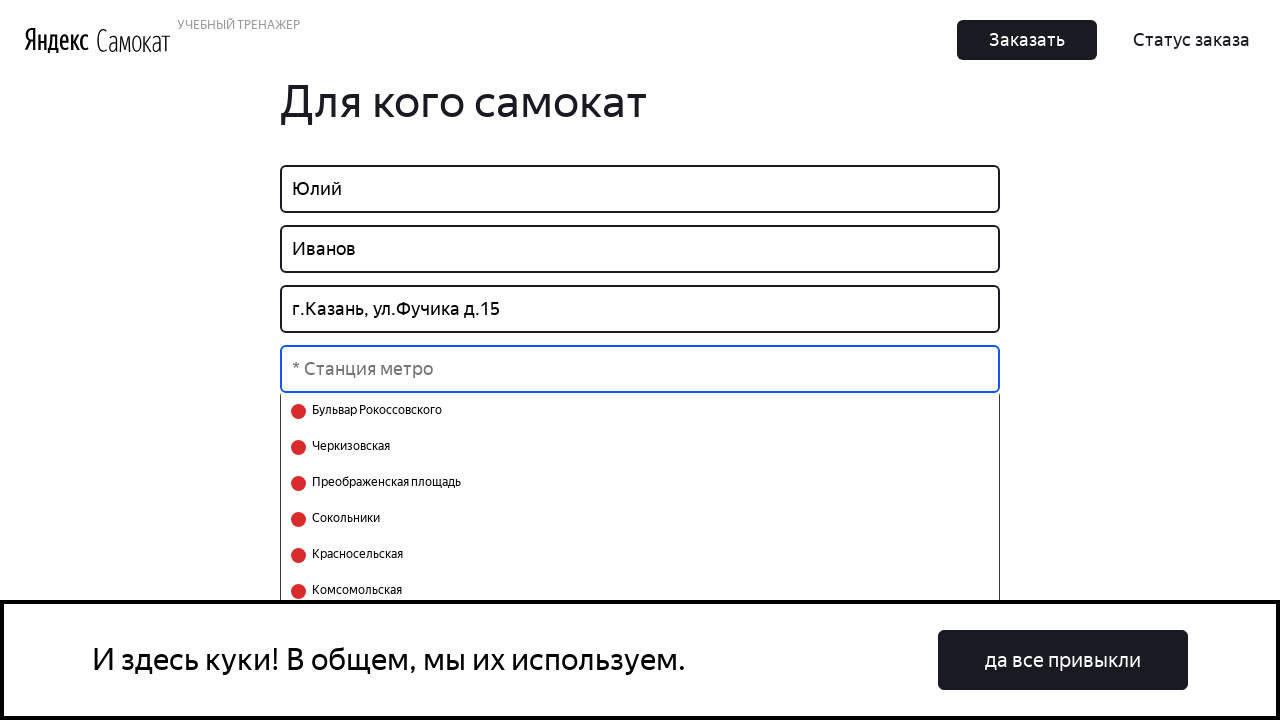

Selected Sokolniki metro station at (640, 519) on xpath=//div[2]/div[2]/div[4]/div/div[2]/ul/li[4]
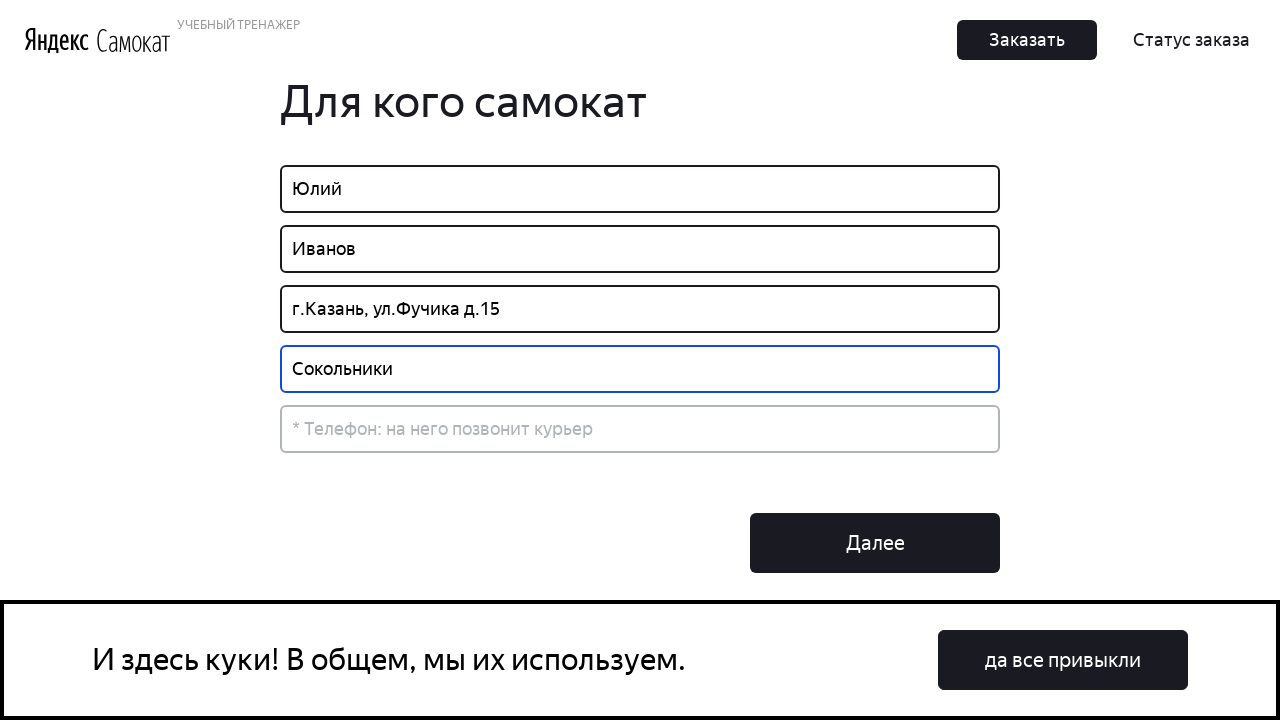

Filled phone number field with '+79992221234' on //div[2]/div[2]/div[5]/input
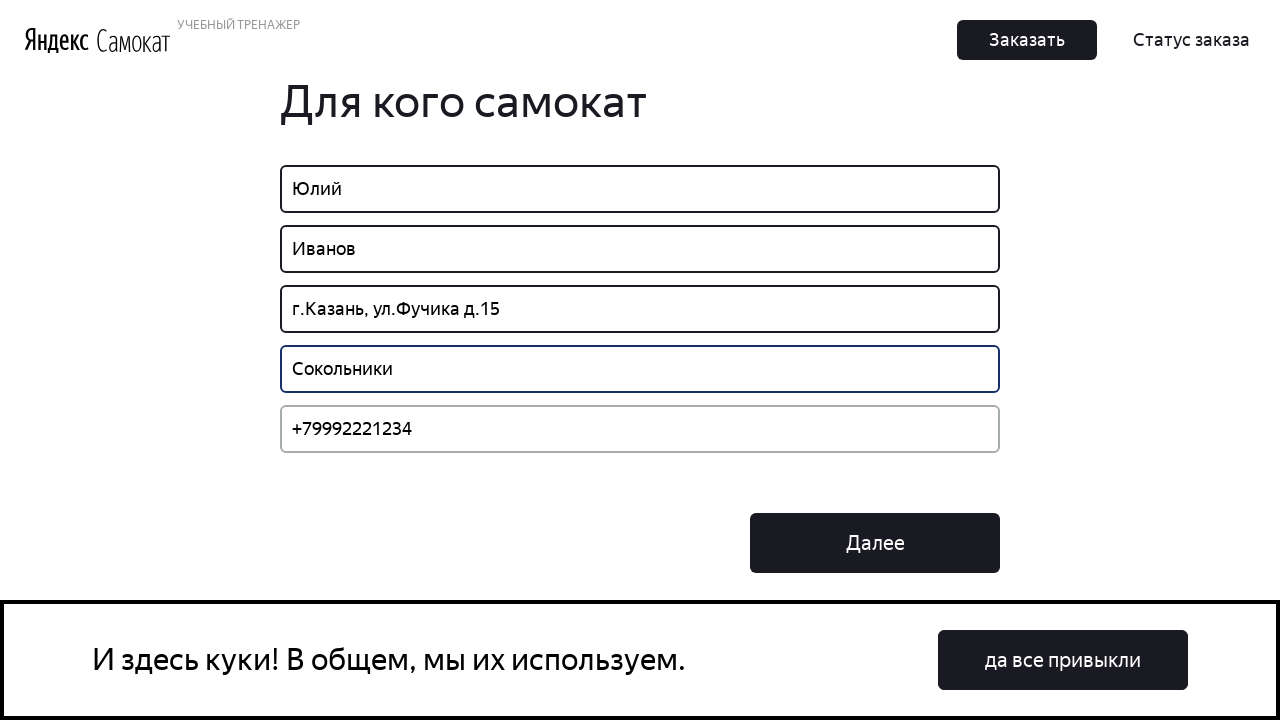

Clicked next button to proceed to delivery details at (875, 543) on xpath=//div[2]/div[3]/button
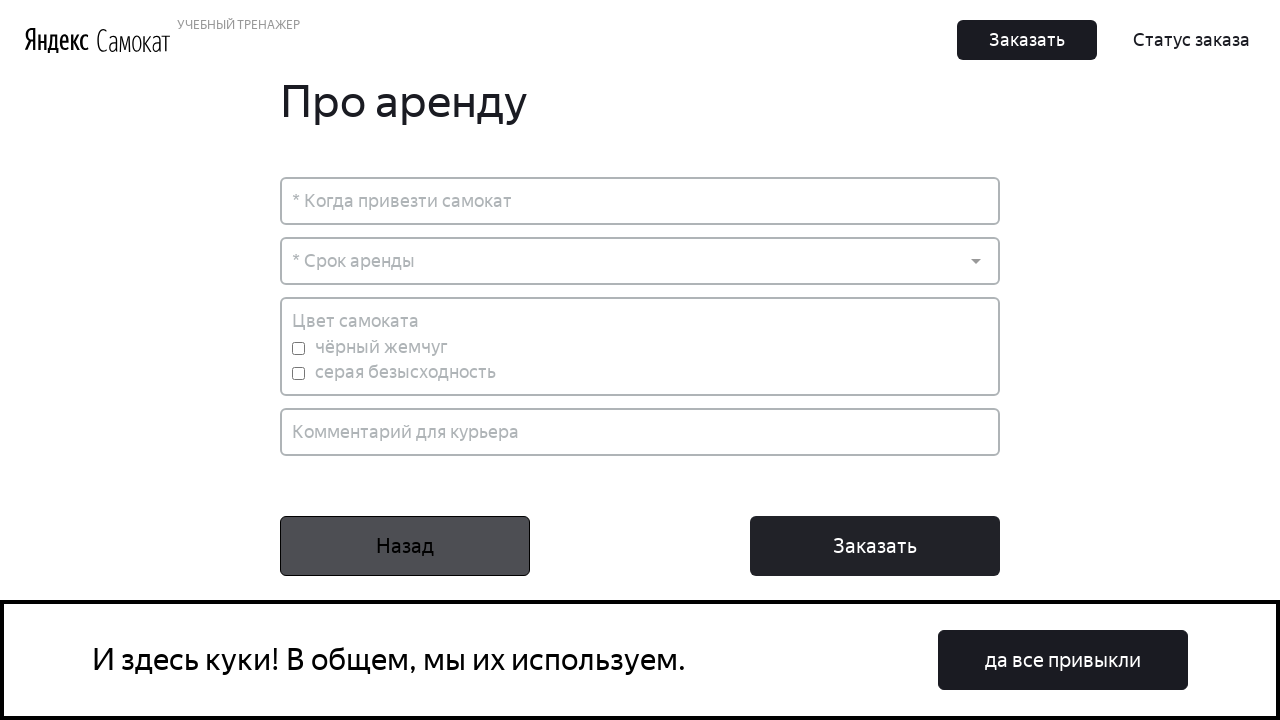

Clicked delivery date picker at (640, 201) on xpath=//div[2]/div[2]/div[1]/div/div/input
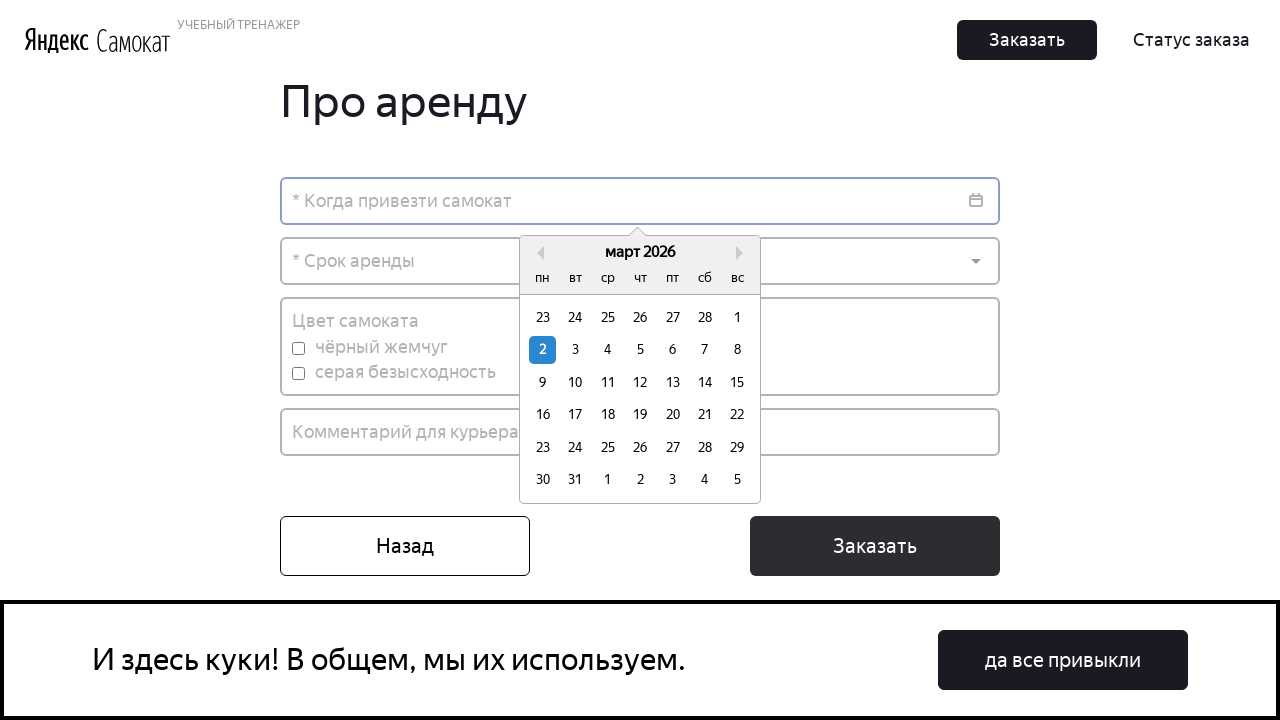

Selected delivery date from calendar at (737, 415) on xpath=//div[2]/div[2]/div[1]/div[2]/div[2]/div/div/div[2]/div[2]/div[4]/div[7]
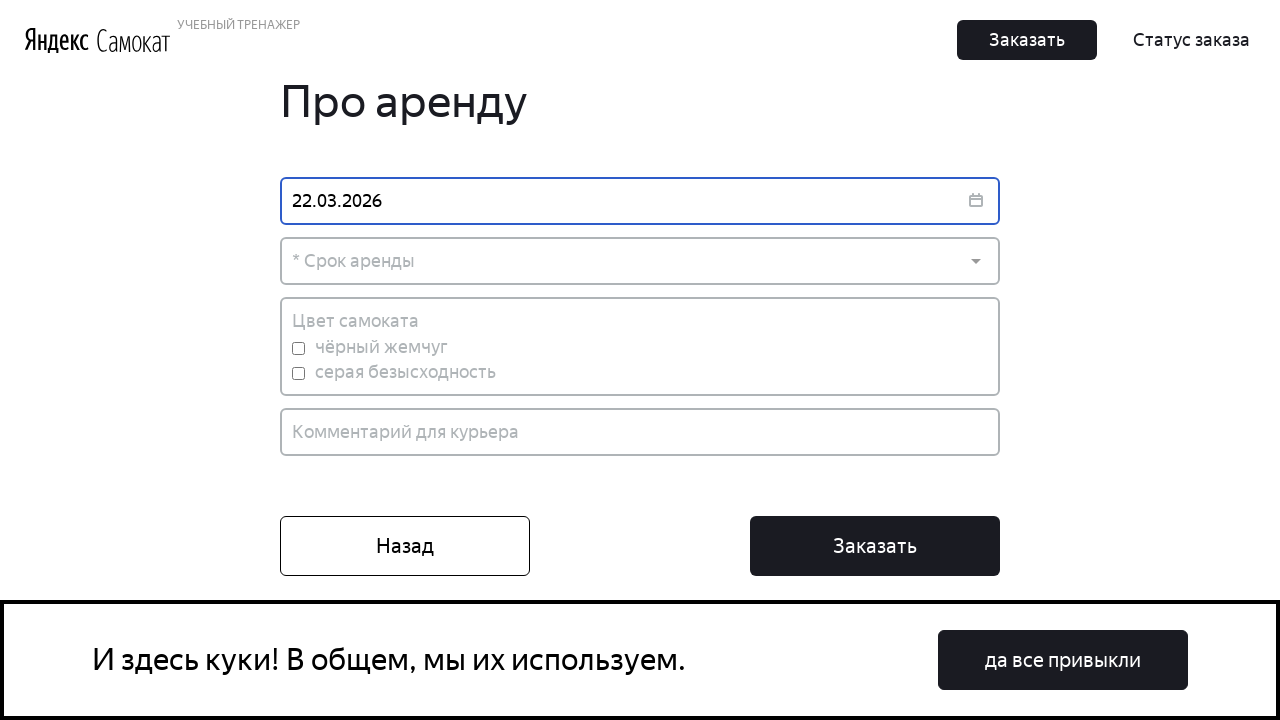

Clicked rent period dropdown at (640, 261) on xpath=//div[2]/div[2]/div[2]/div[1]
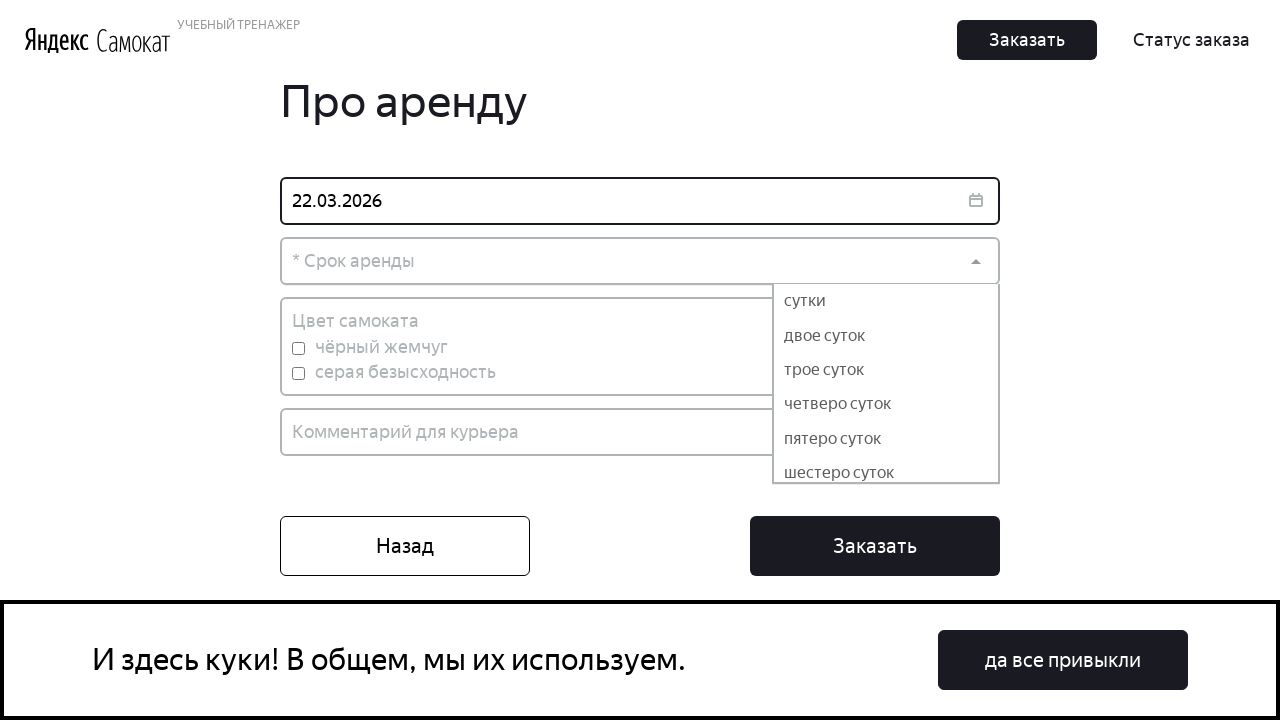

Selected 3 days rental period at (886, 370) on xpath=//div[2]/div[2]/div[2]/div[2]/div[3]
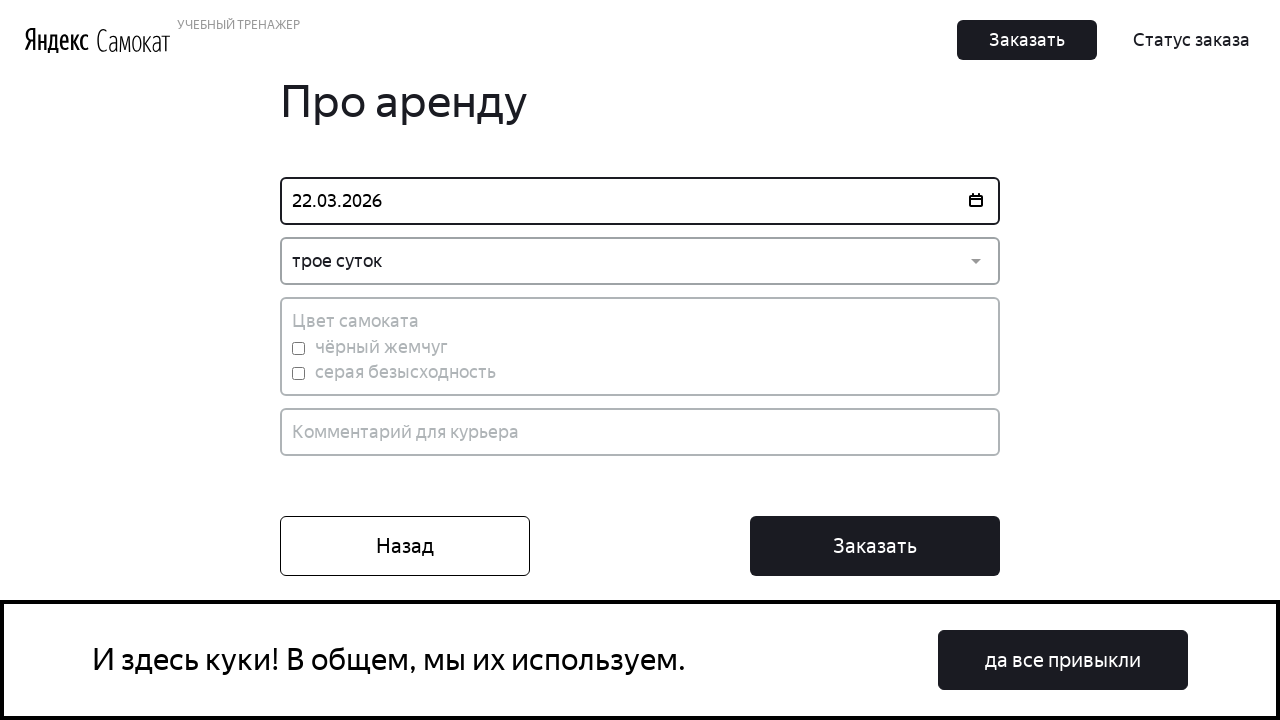

Selected black color option at (298, 348) on xpath=//div[2]/div[2]/div[3]/label[1]
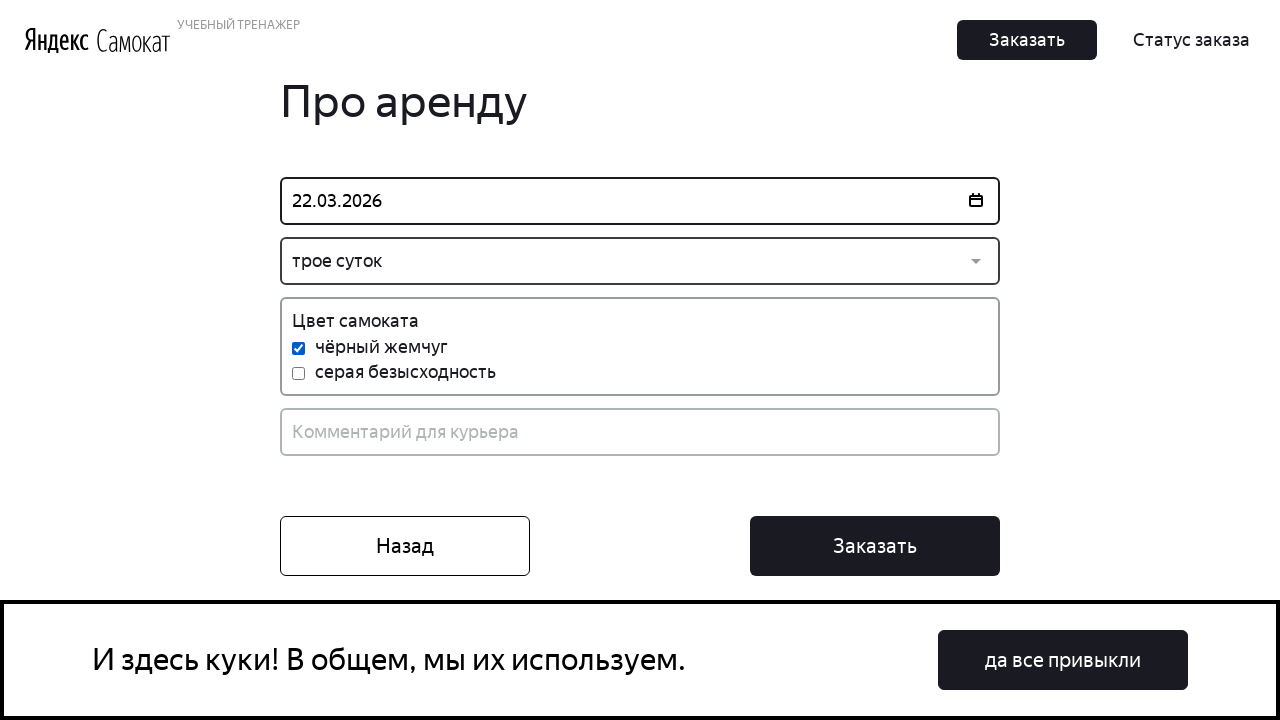

Filled comment field with 'Есть шлагбаум' on //div[2]/div[2]/div[4]/input
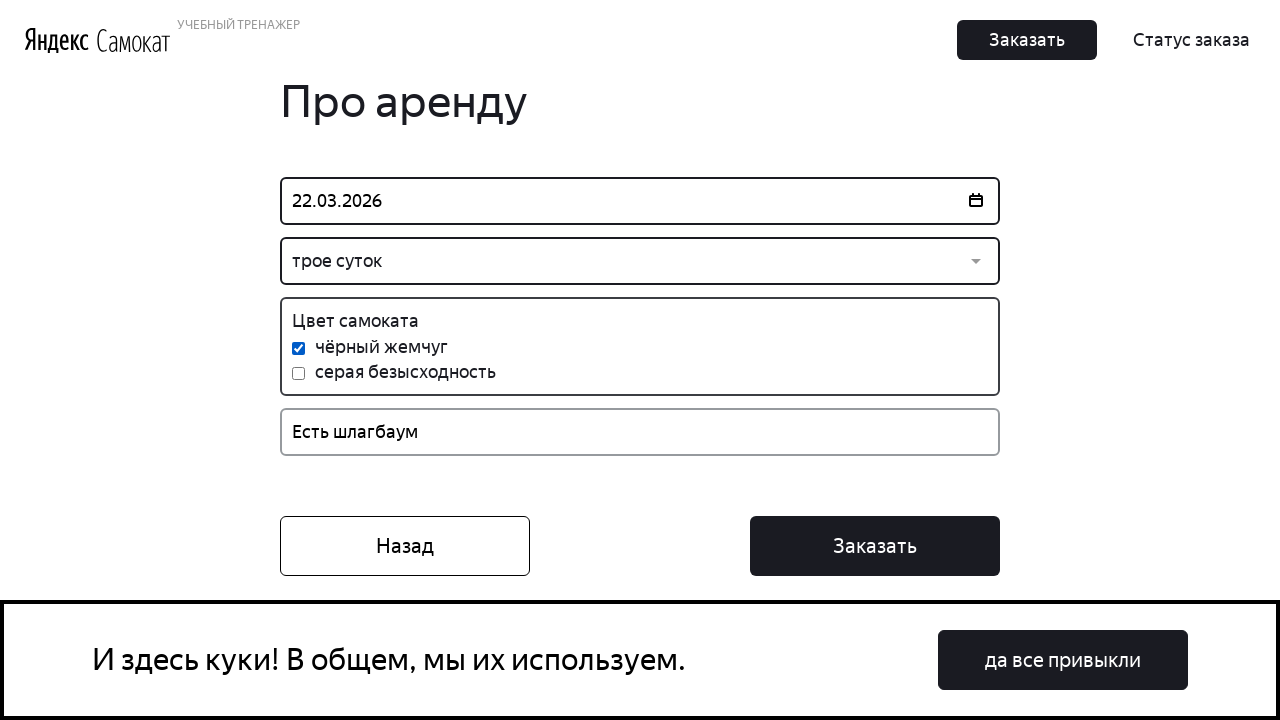

Clicked order button to place order at (875, 546) on xpath=//div[2]/div[3]/button[2]
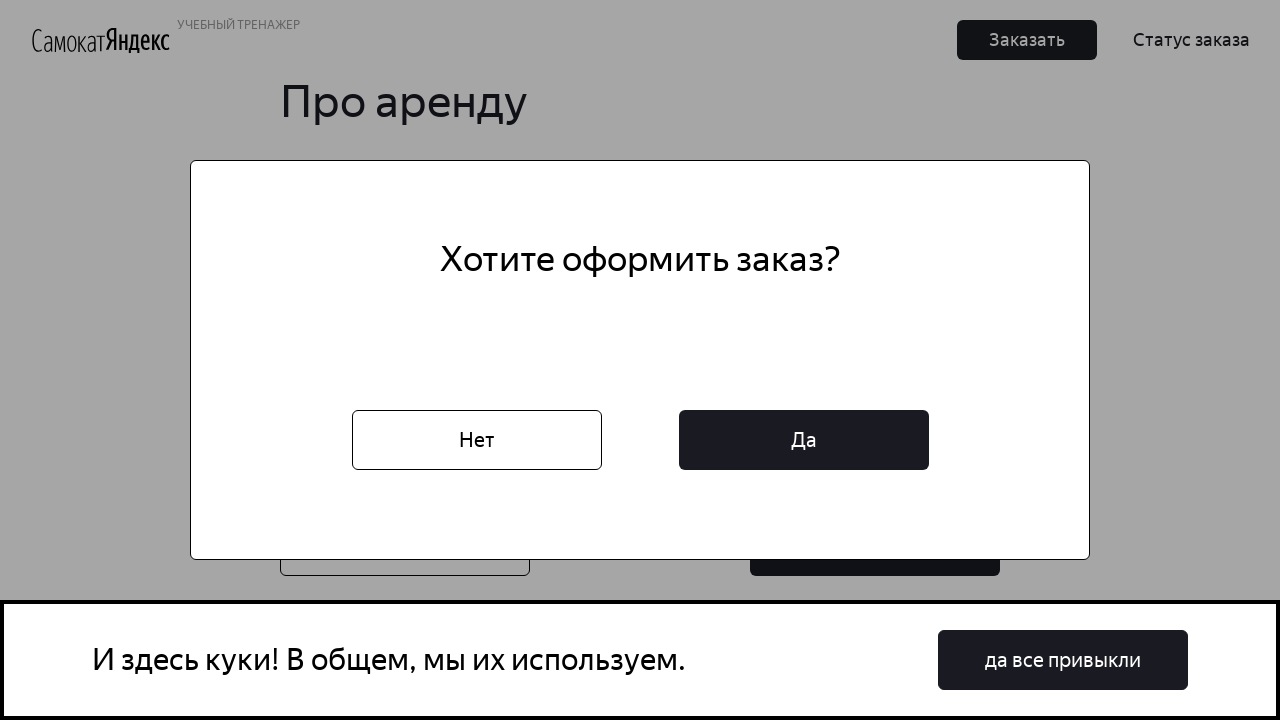

Clicked yes button to confirm order at (804, 440) on xpath=//div[2]/div[5]/div[2]/button[2]
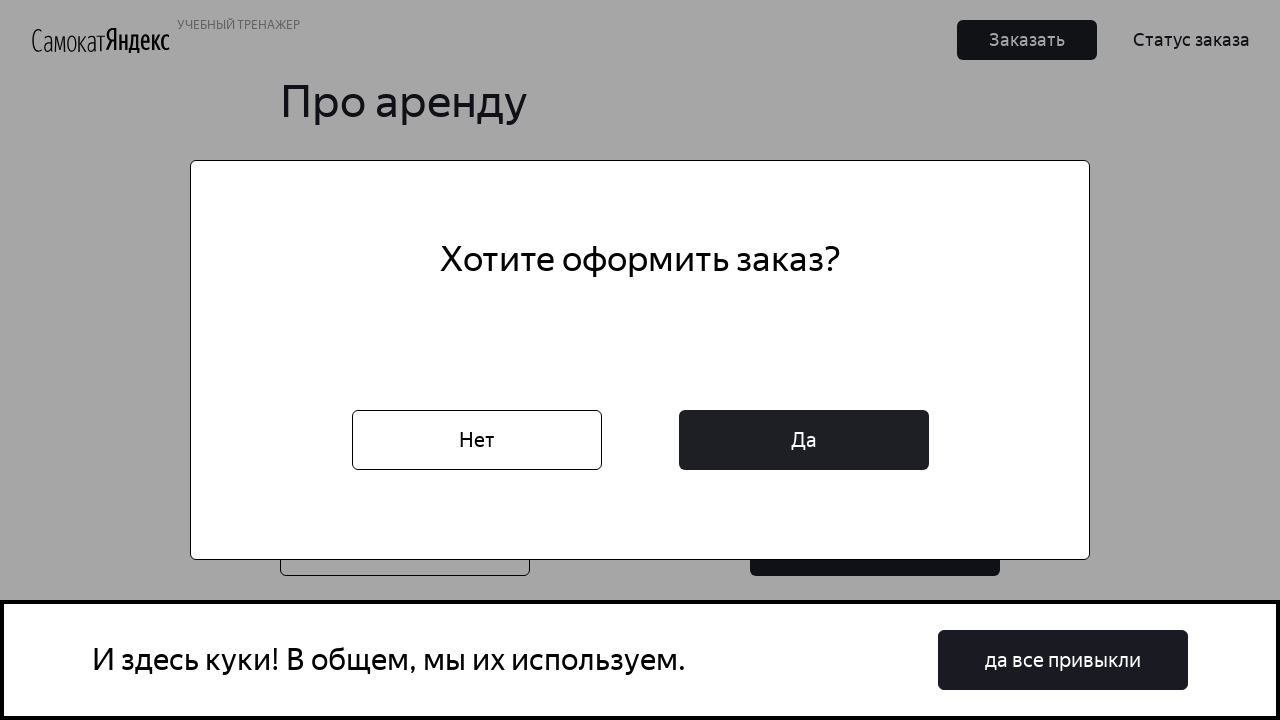

Order confirmation message appeared
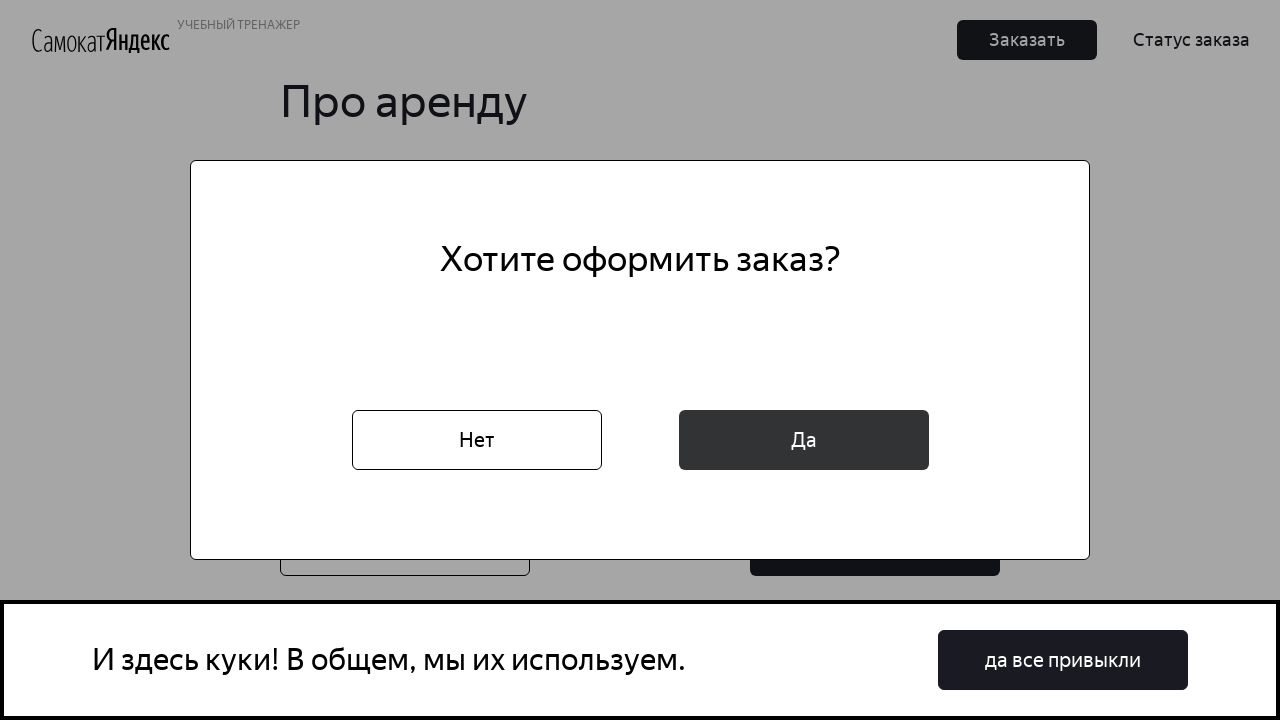

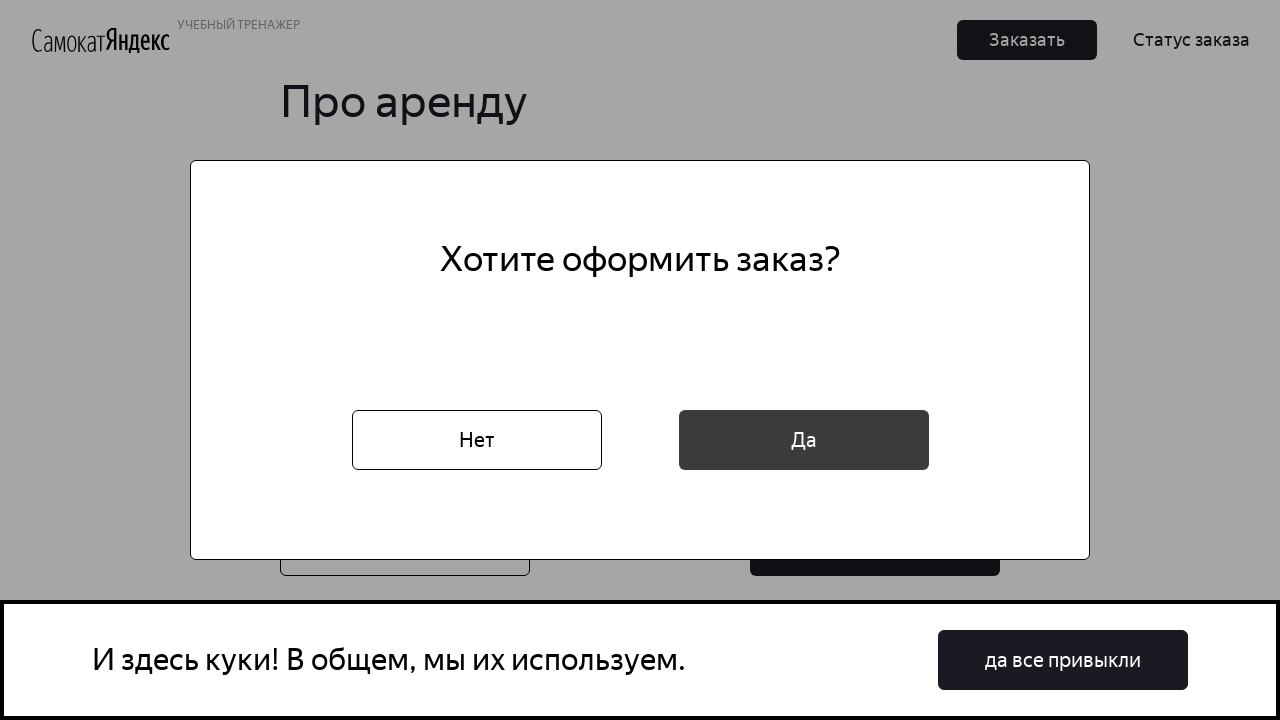